Navigates to a large page and highlights a specific element by temporarily changing its border style to a red dashed border, then reverting the style back after a delay.

Starting URL: http://the-internet.herokuapp.com/large

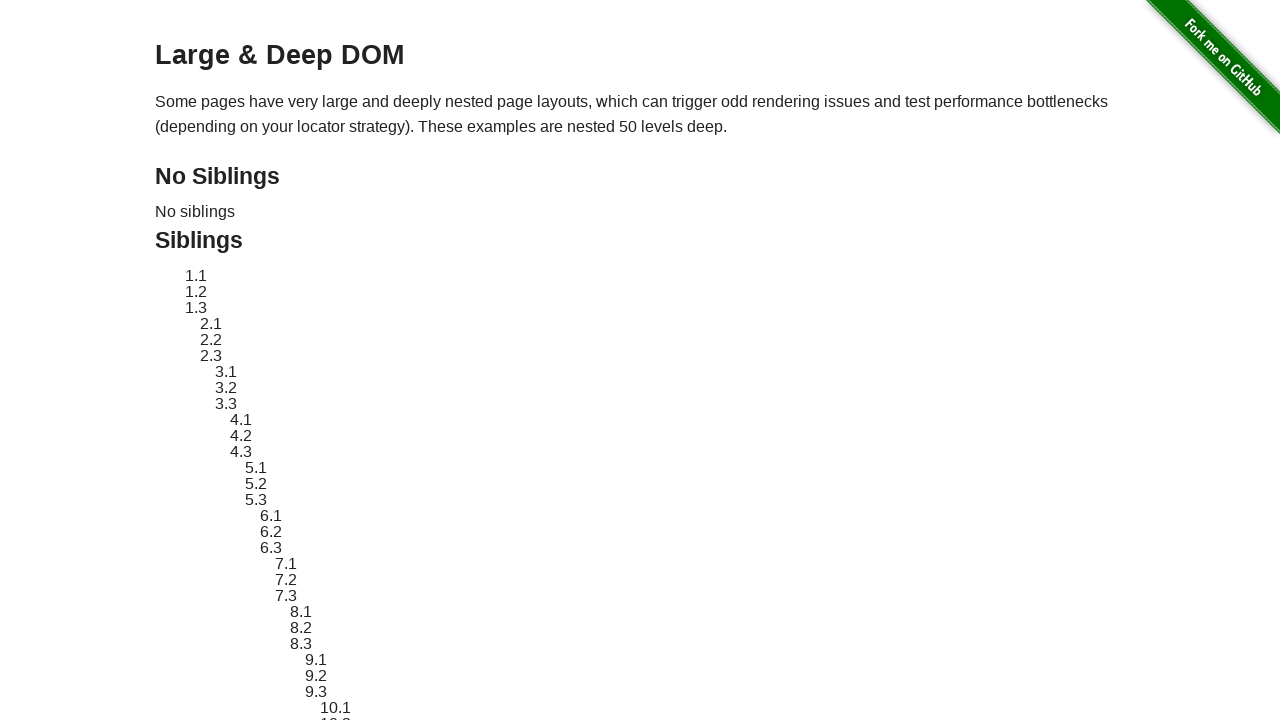

Navigated to http://the-internet.herokuapp.com/large
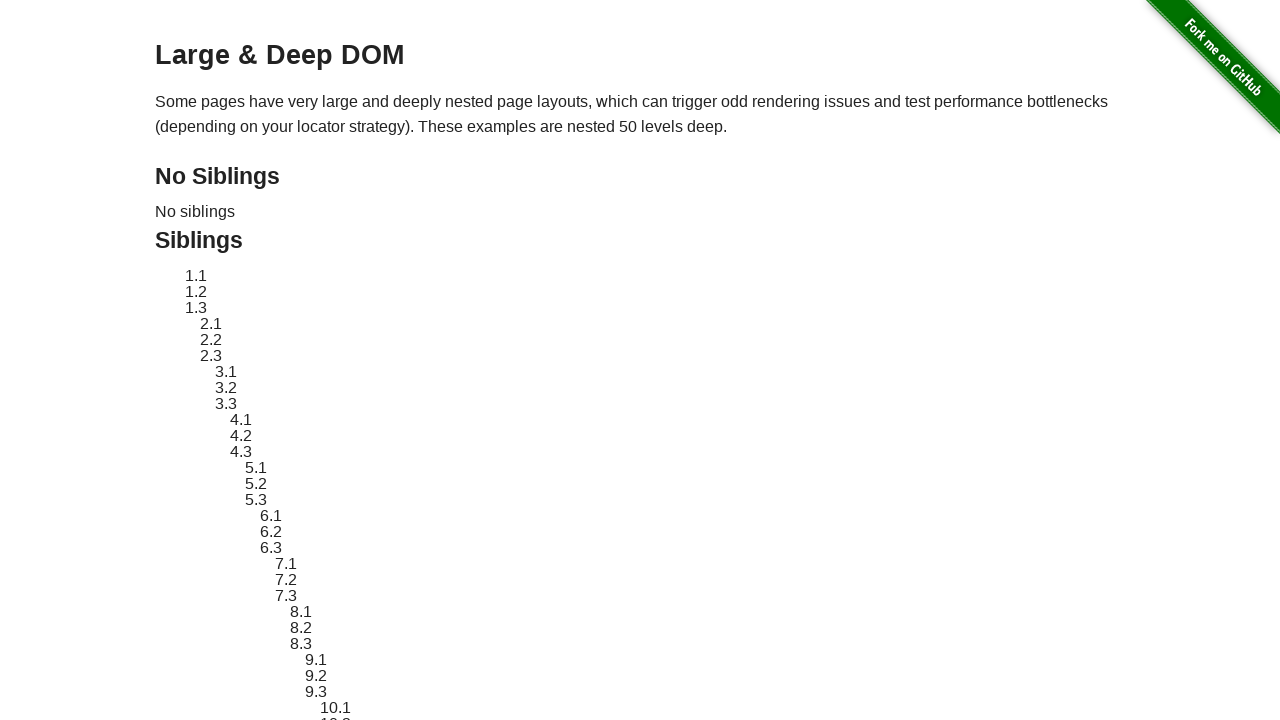

Located target element with ID 'sibling-2.3'
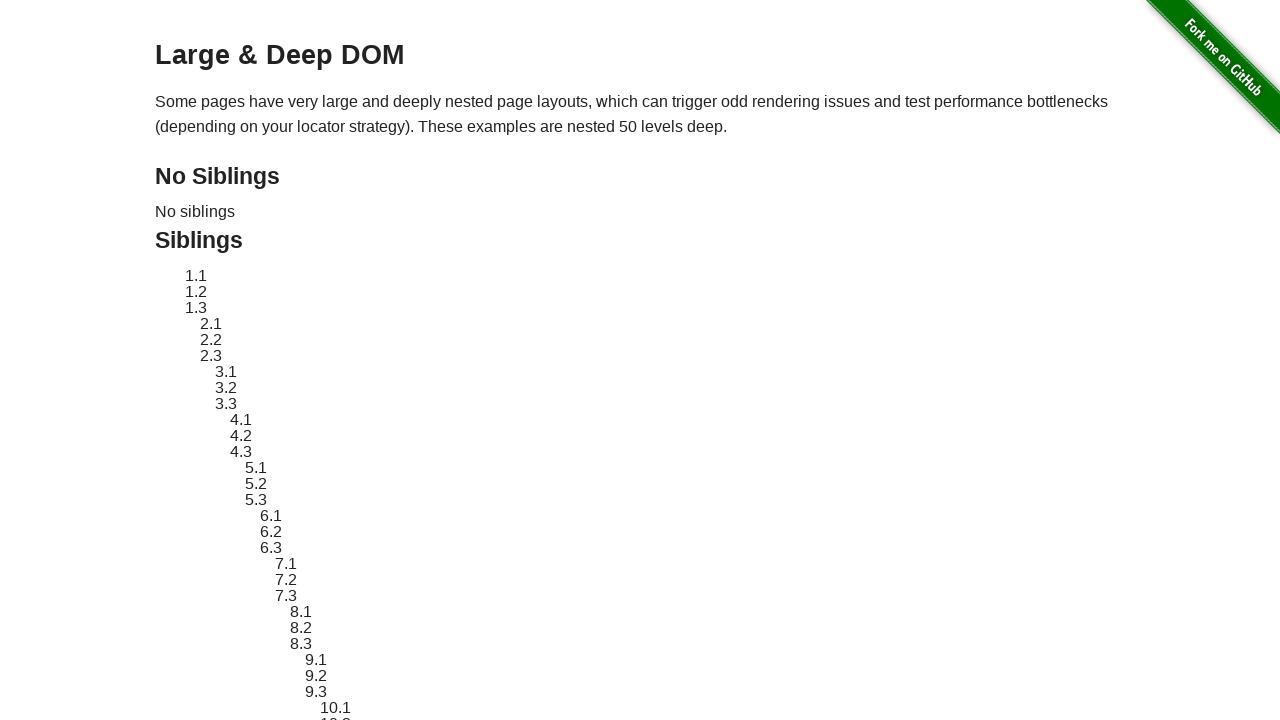

Target element is visible
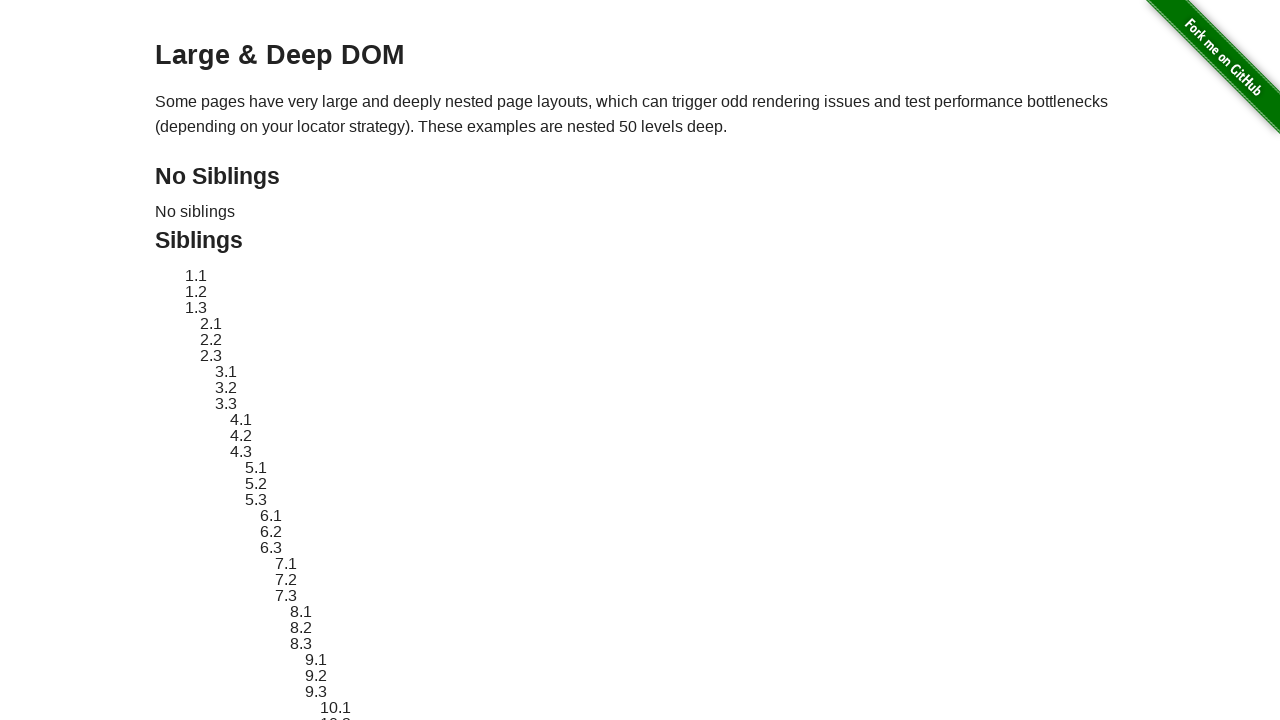

Stored original element style
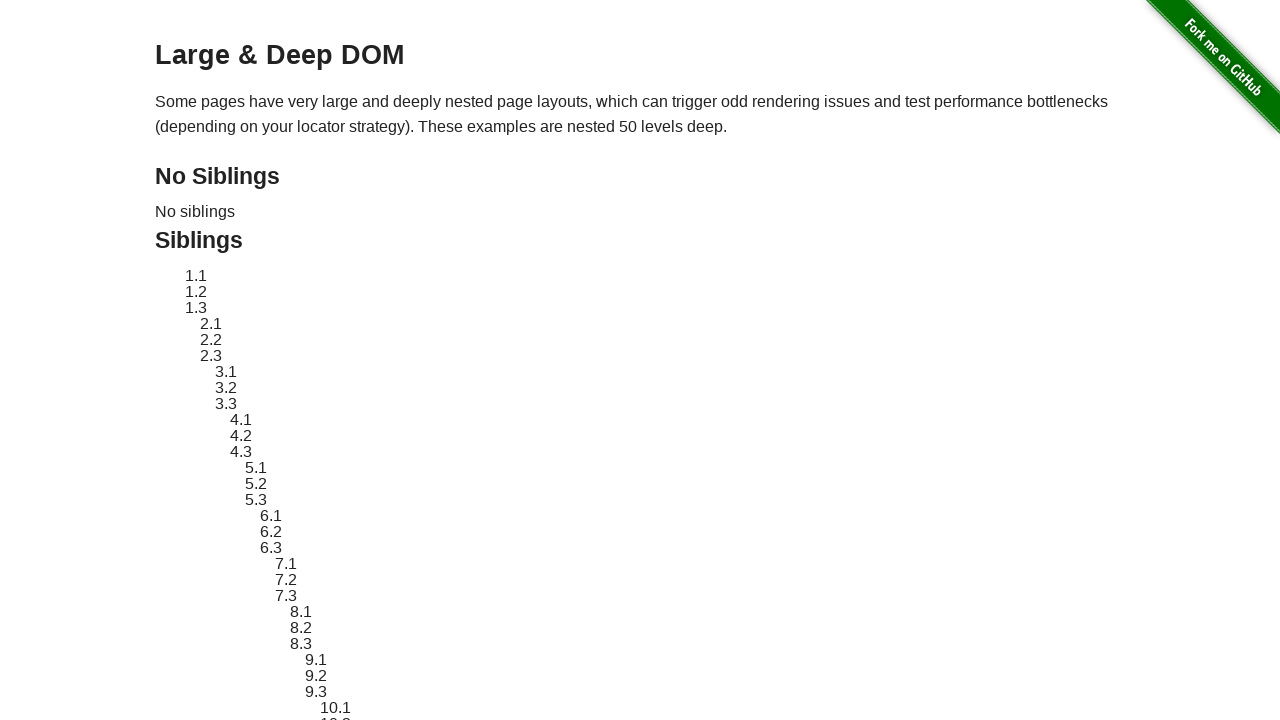

Applied red dashed border highlight to target element
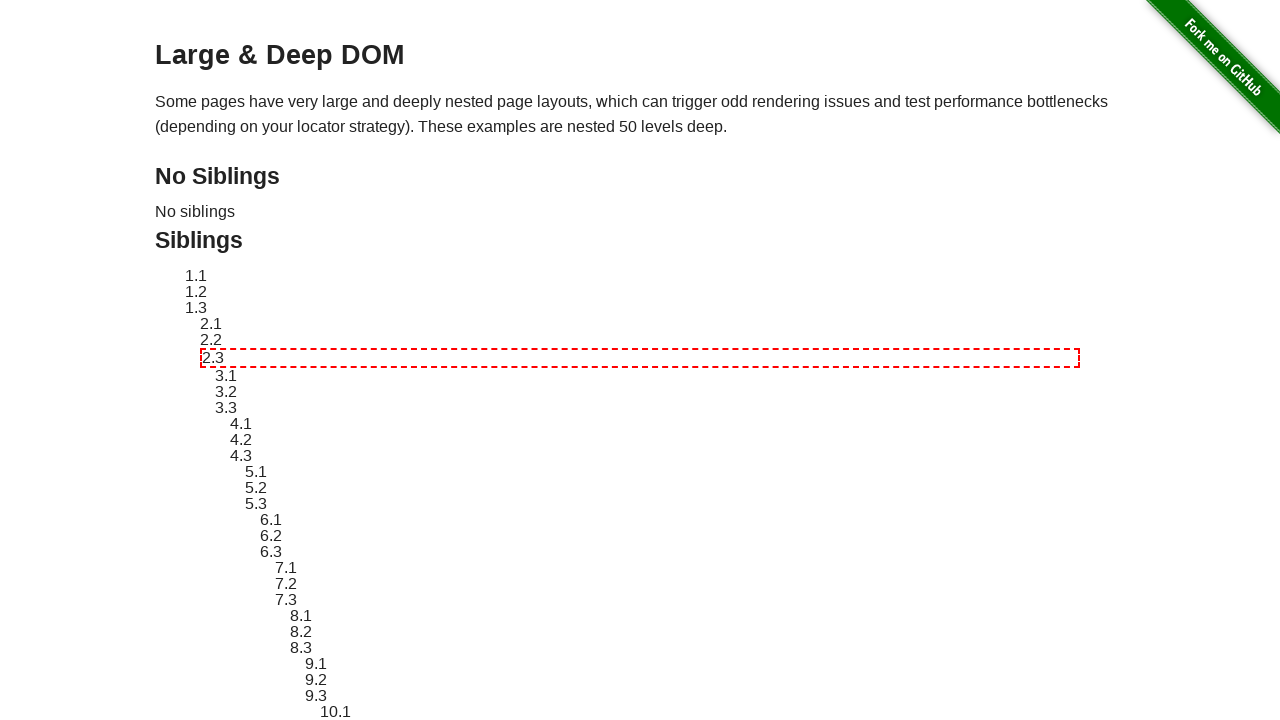

Waited 2 seconds to display highlight effect
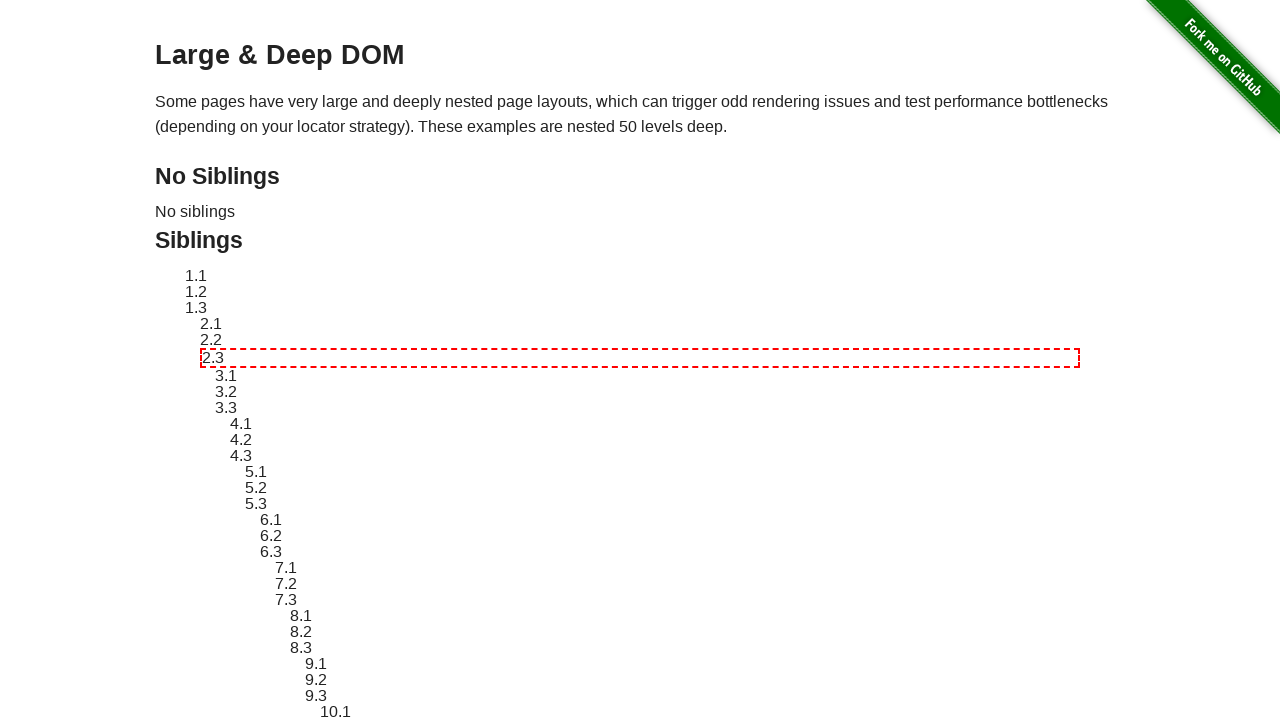

Reverted element style to original
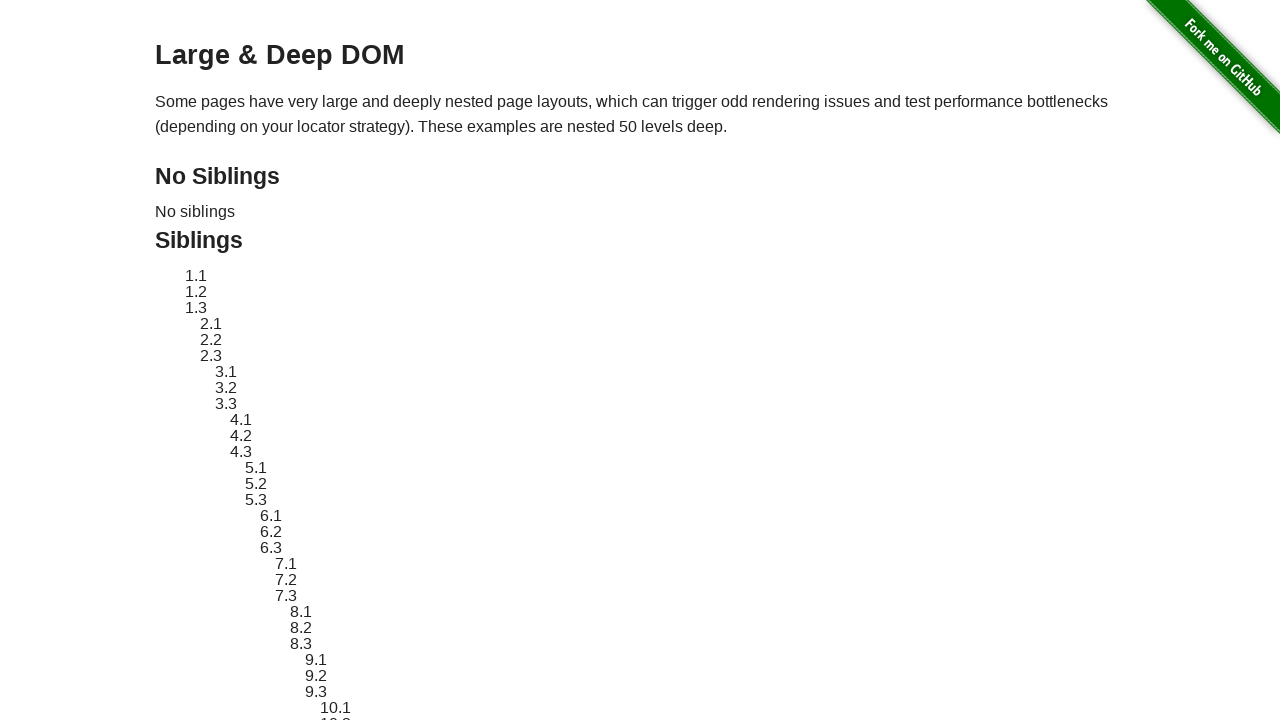

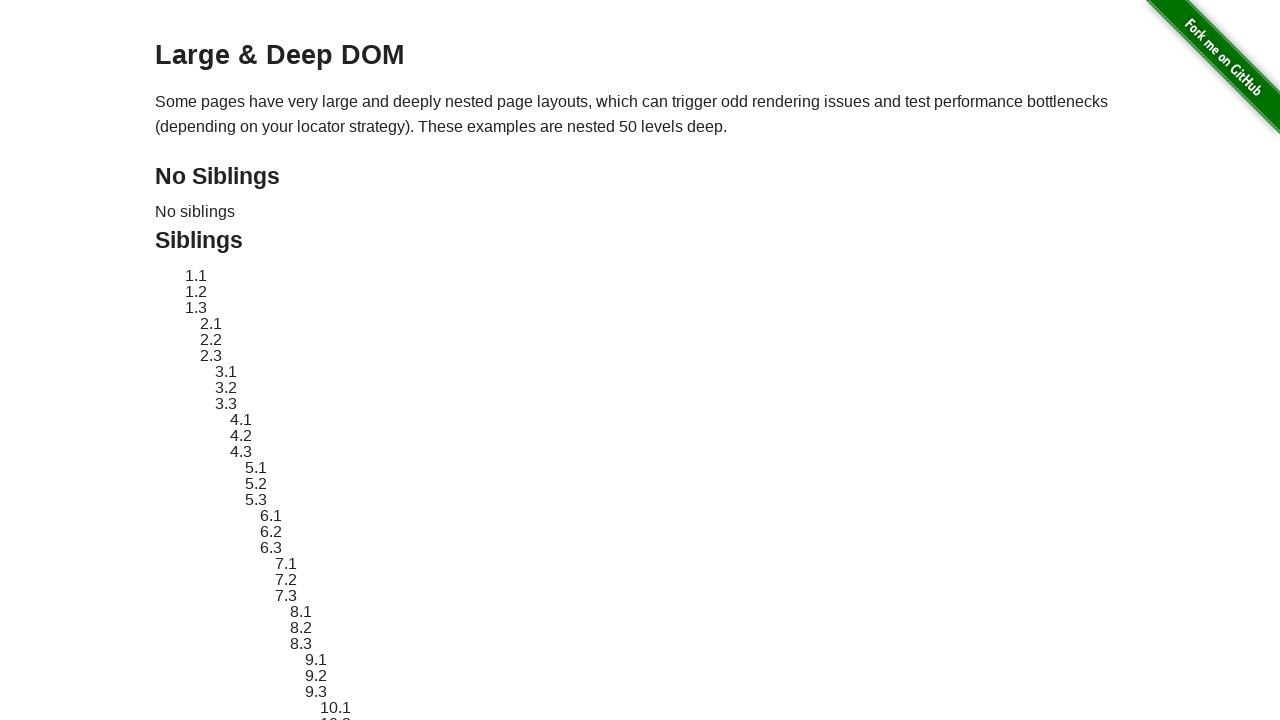